Tests submitting a form by triggering form submission directly without clicking submit button

Starting URL: http://www.eviltester.com/selenium/basic_html_form.html

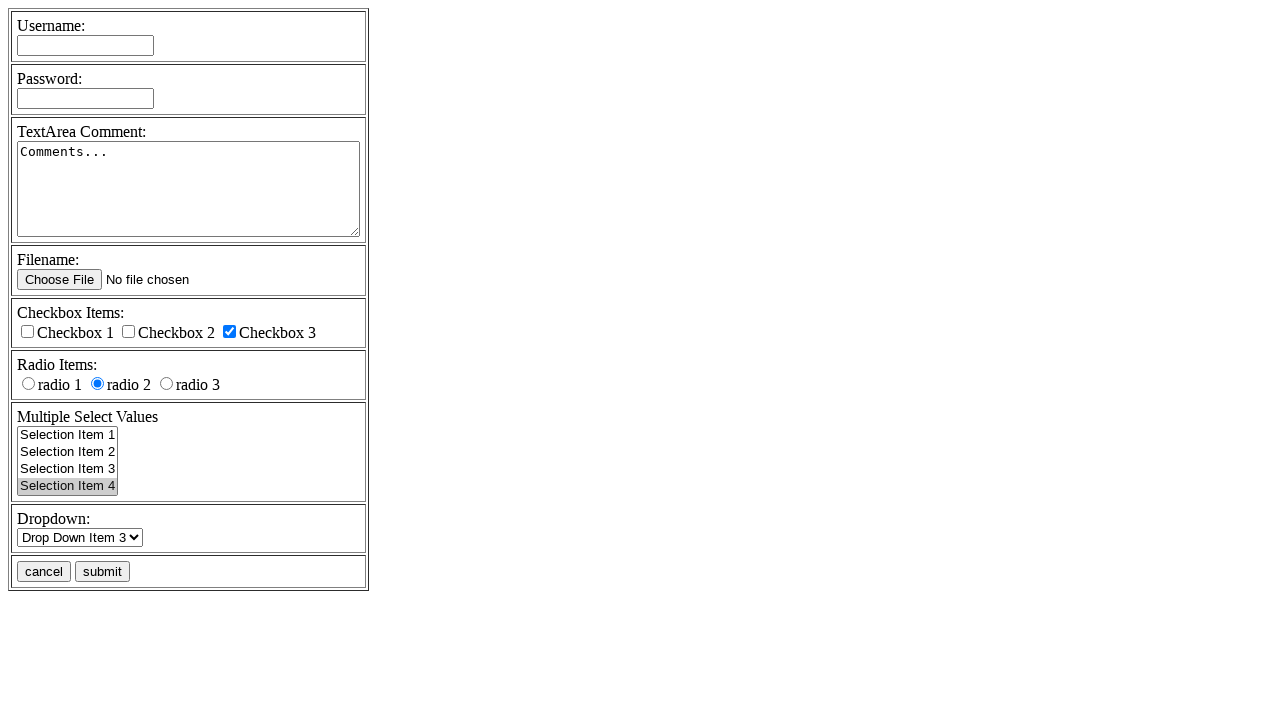

Navigated to basic HTML form page
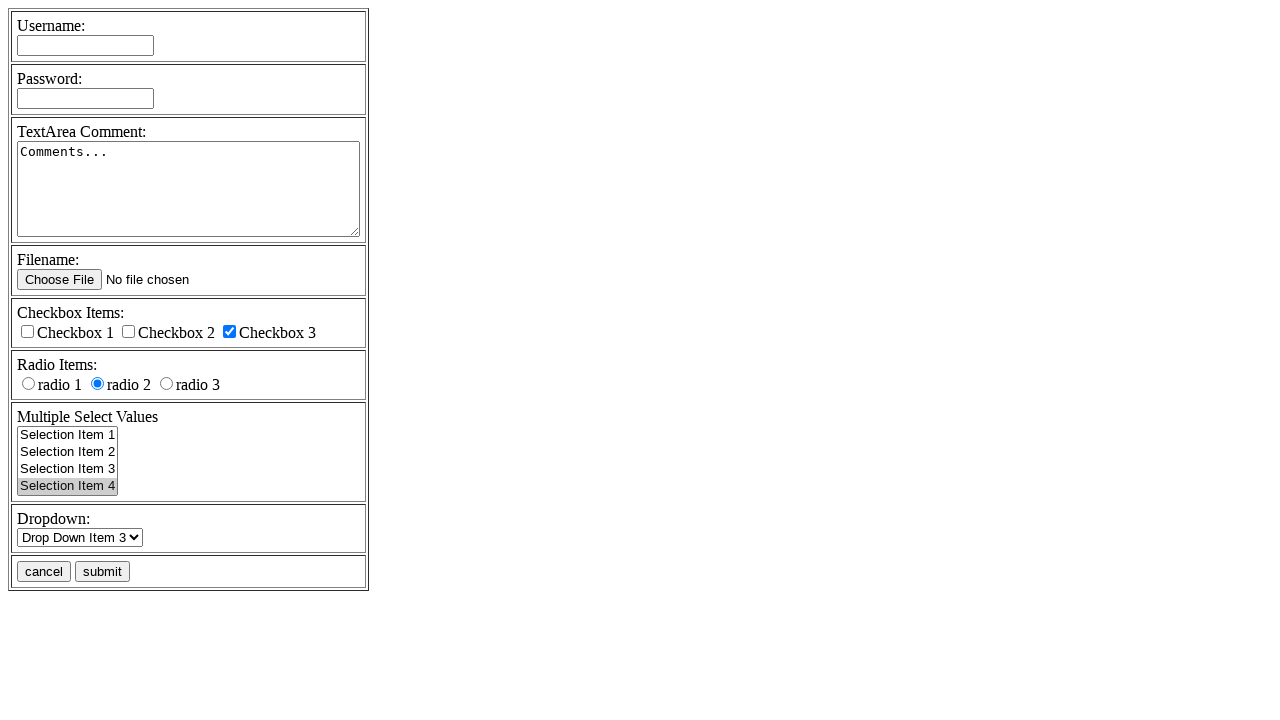

Submitted form by pressing Enter without clicking submit button on form#HTMLFormElements
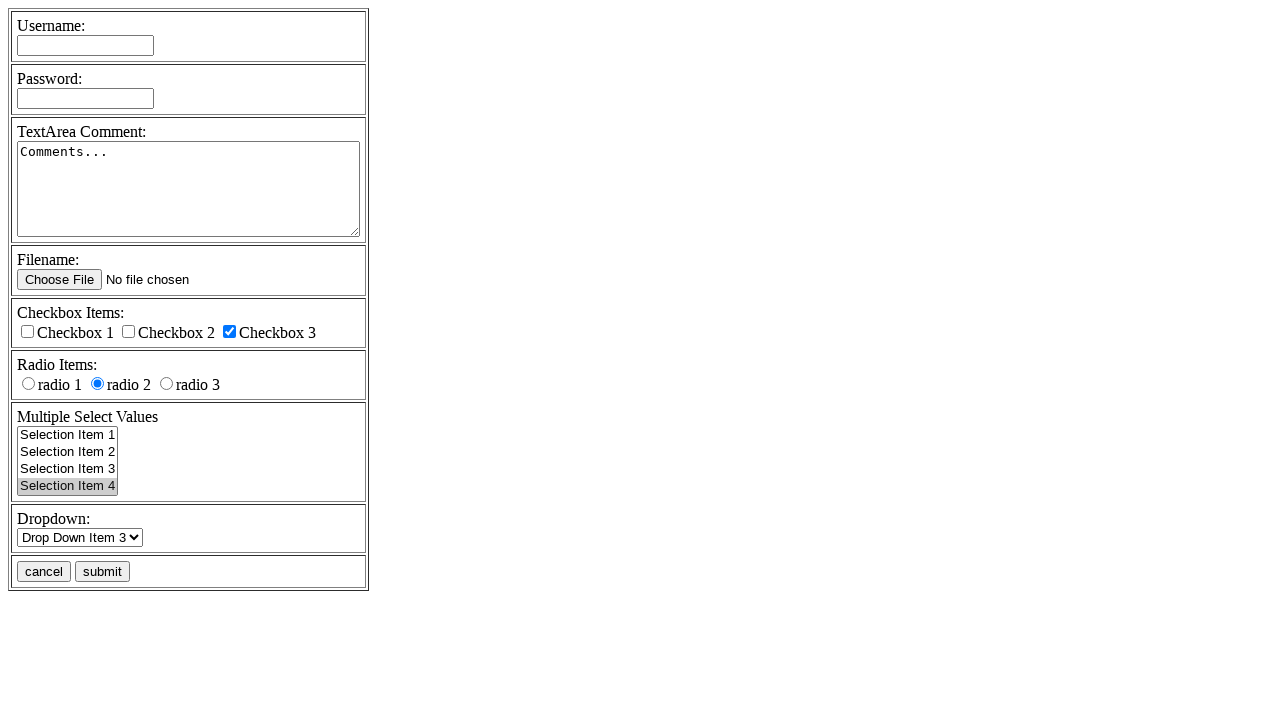

Form submission completed and page loaded
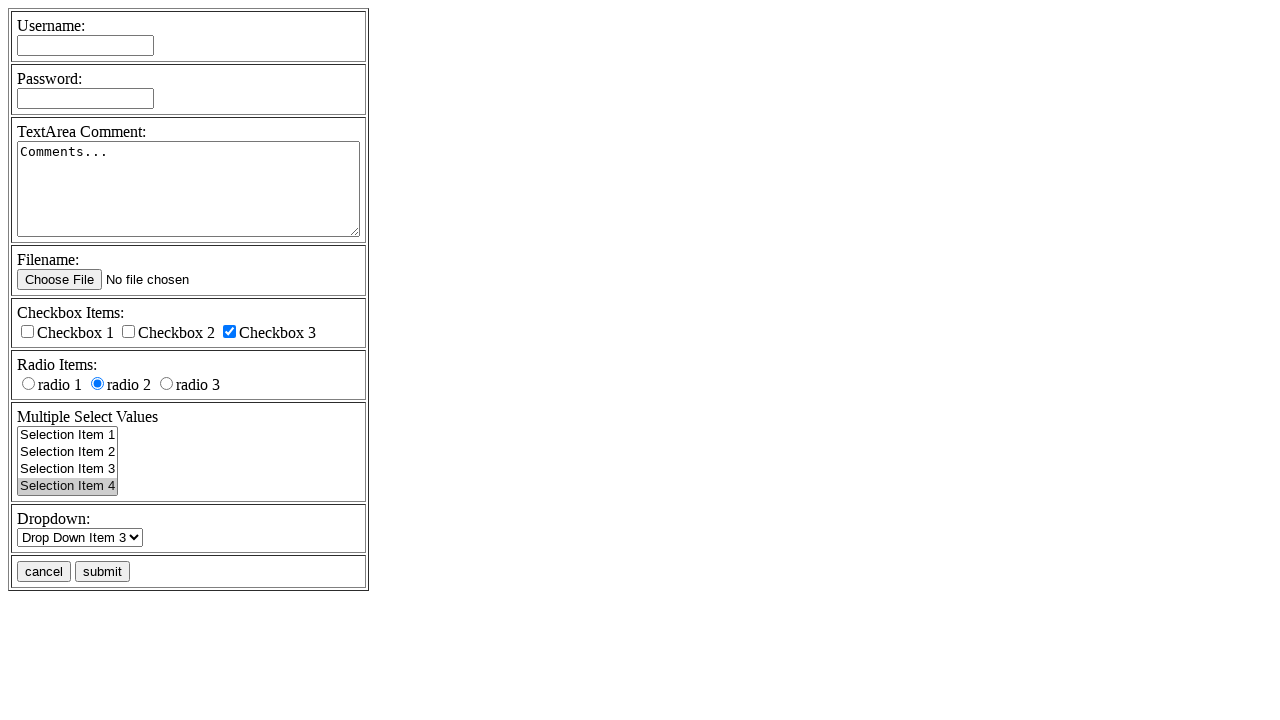

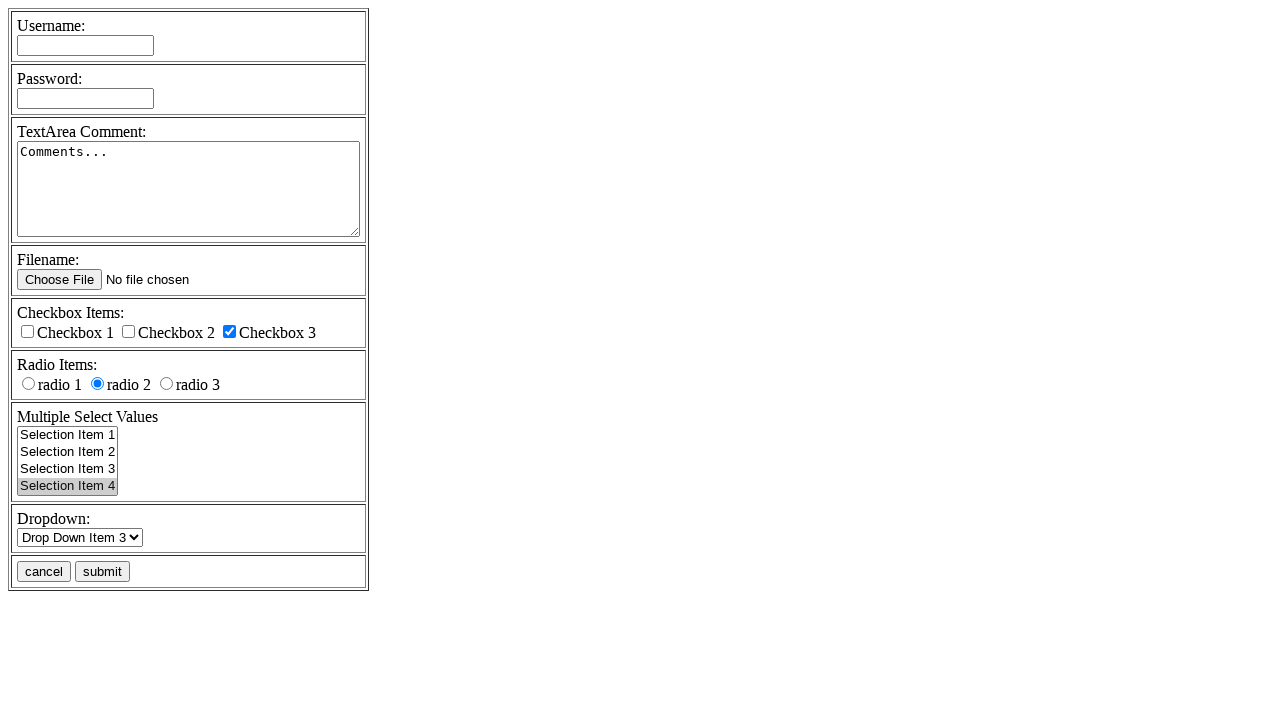